Scrolls down the Thesaurus.com homepage to view content below the fold.

Starting URL: https://www.thesaurus.com/

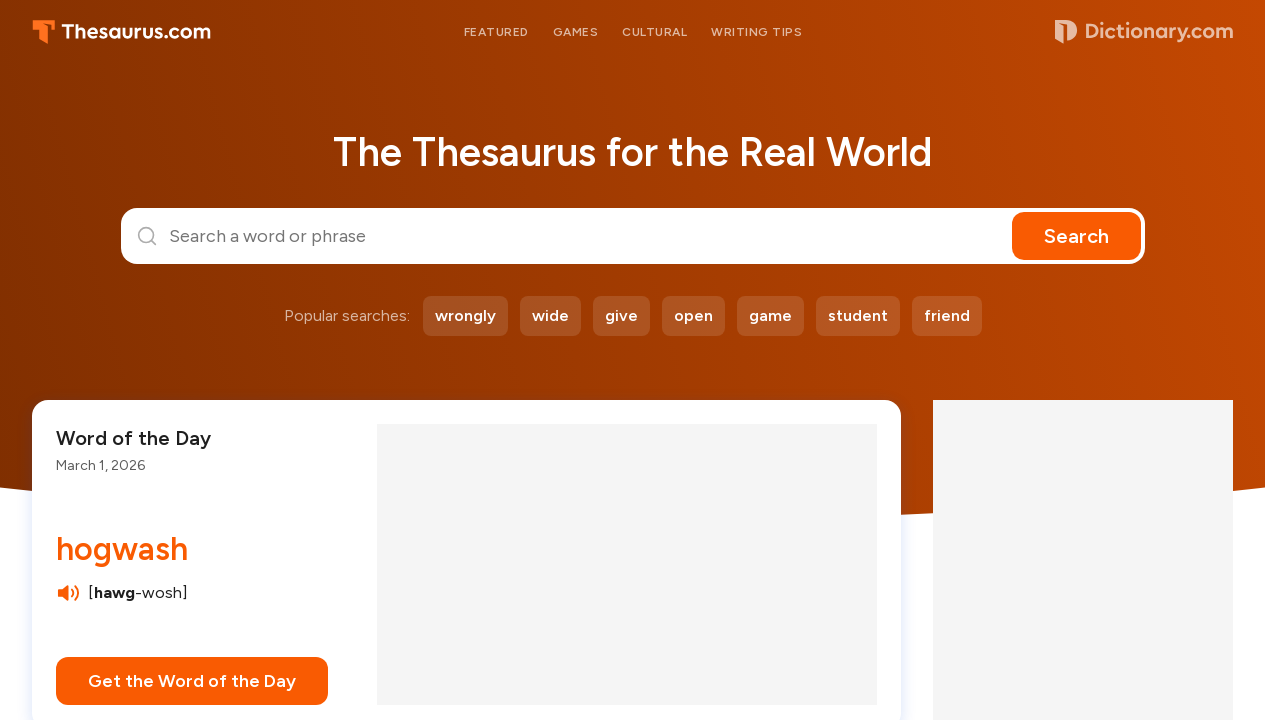

Scrolled down the Thesaurus.com homepage to view content below the fold
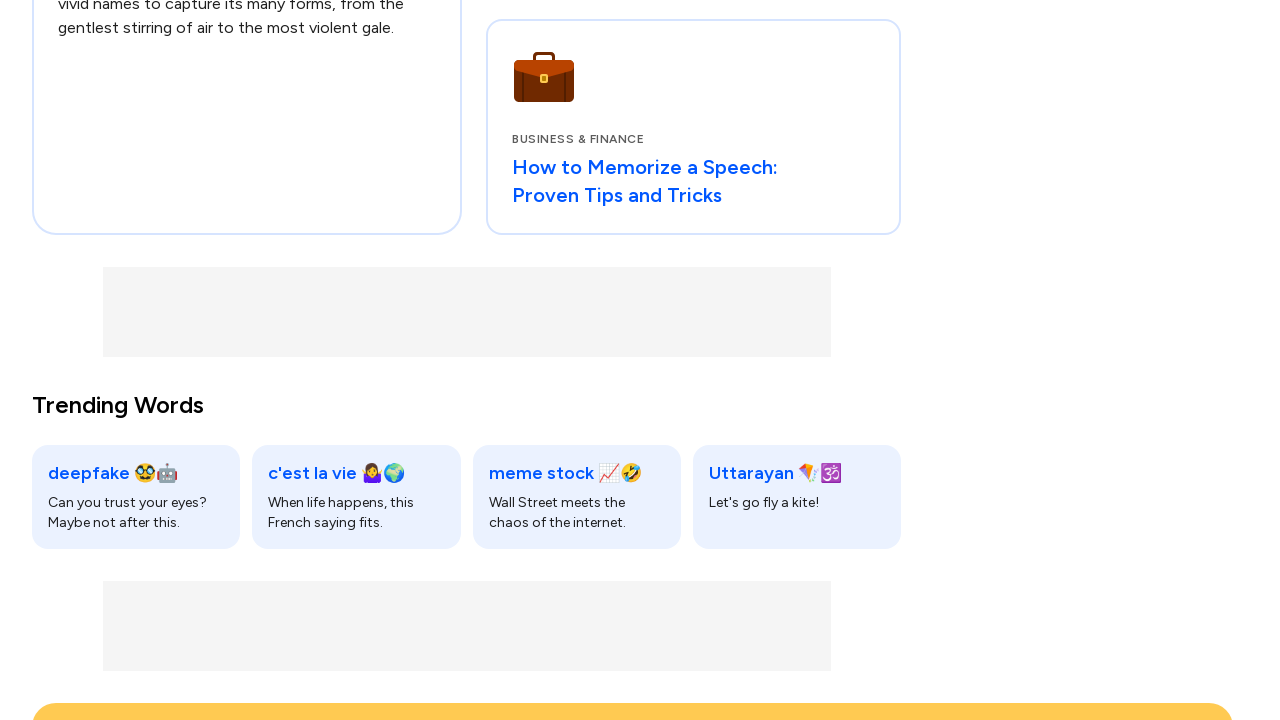

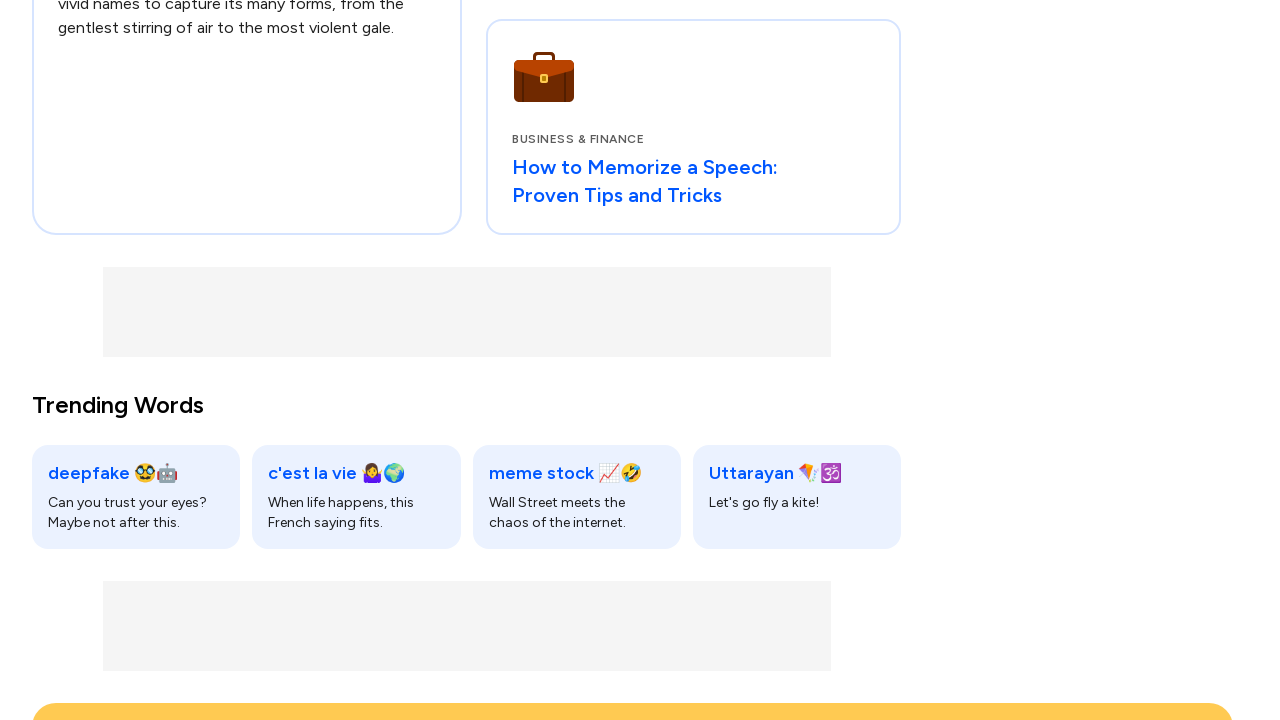